Tests checkbox functionality by clicking checkboxes and verifying their selected state

Starting URL: https://the-internet.herokuapp.com/

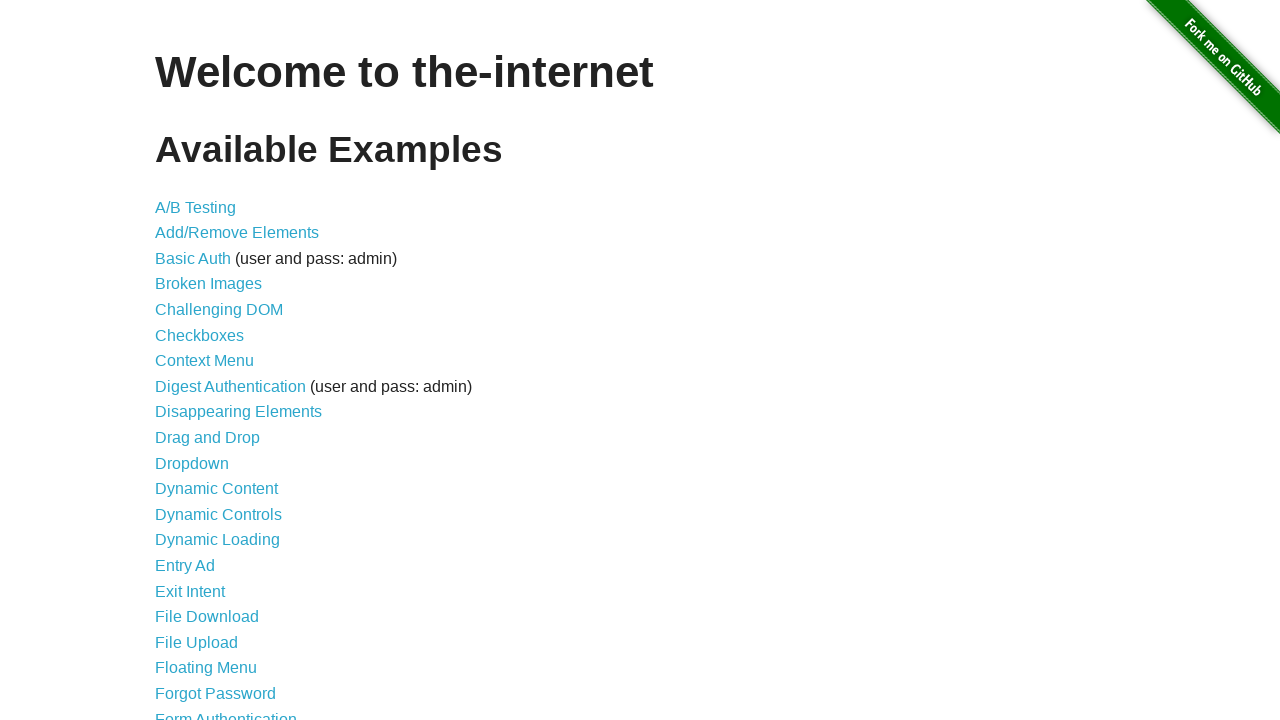

Clicked link to navigate to checkboxes page at (200, 335) on a[href='/checkboxes']
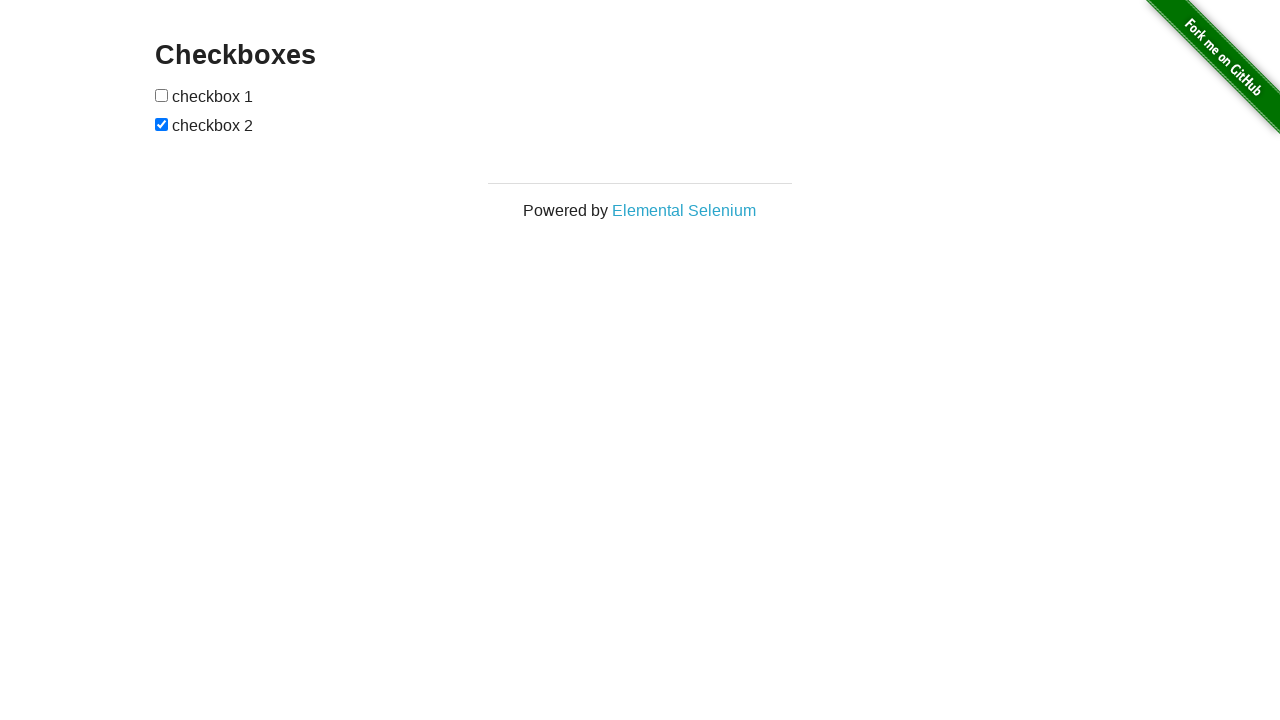

Clicked first checkbox at (162, 95) on xpath=//input[1]
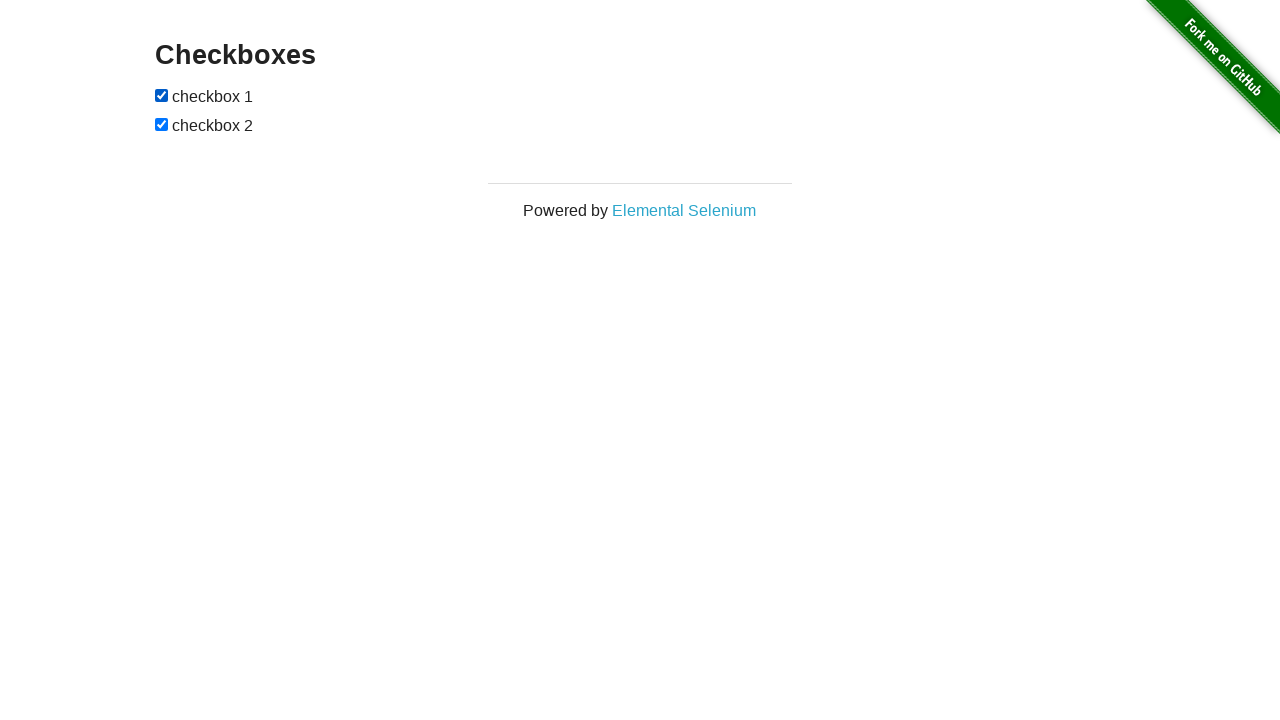

Clicked second checkbox to toggle its state at (162, 124) on xpath=//input[2]
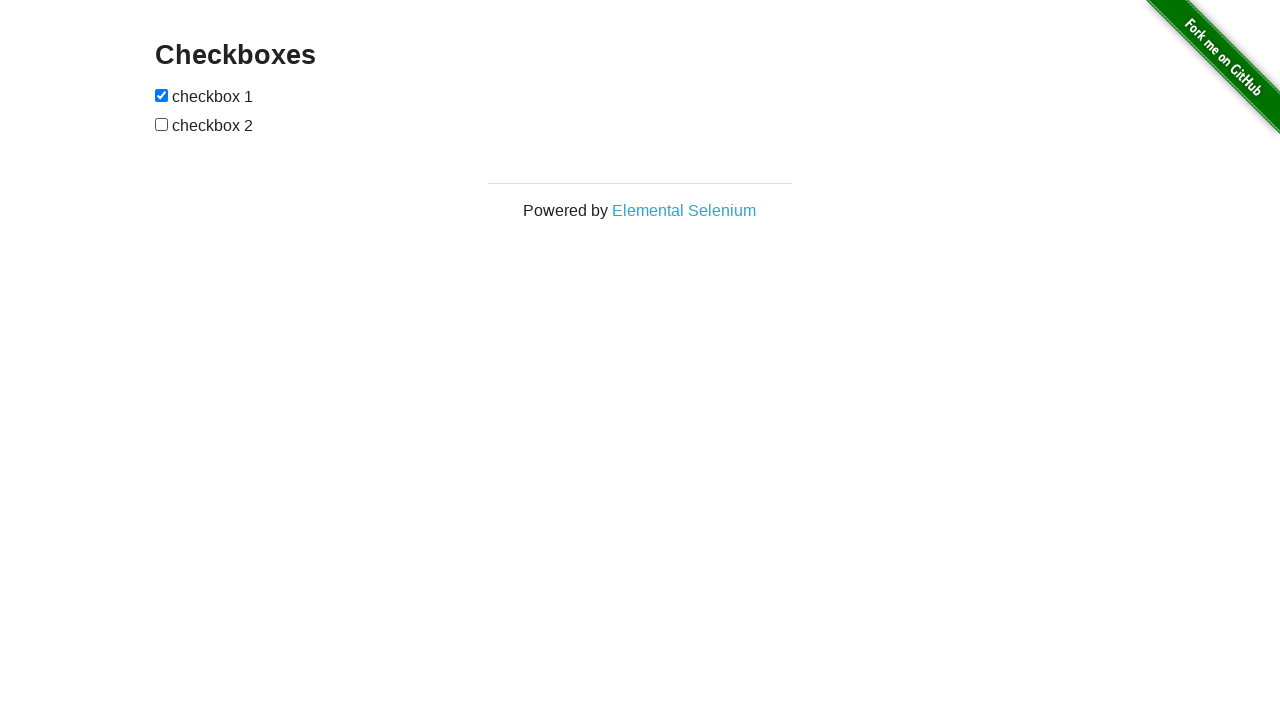

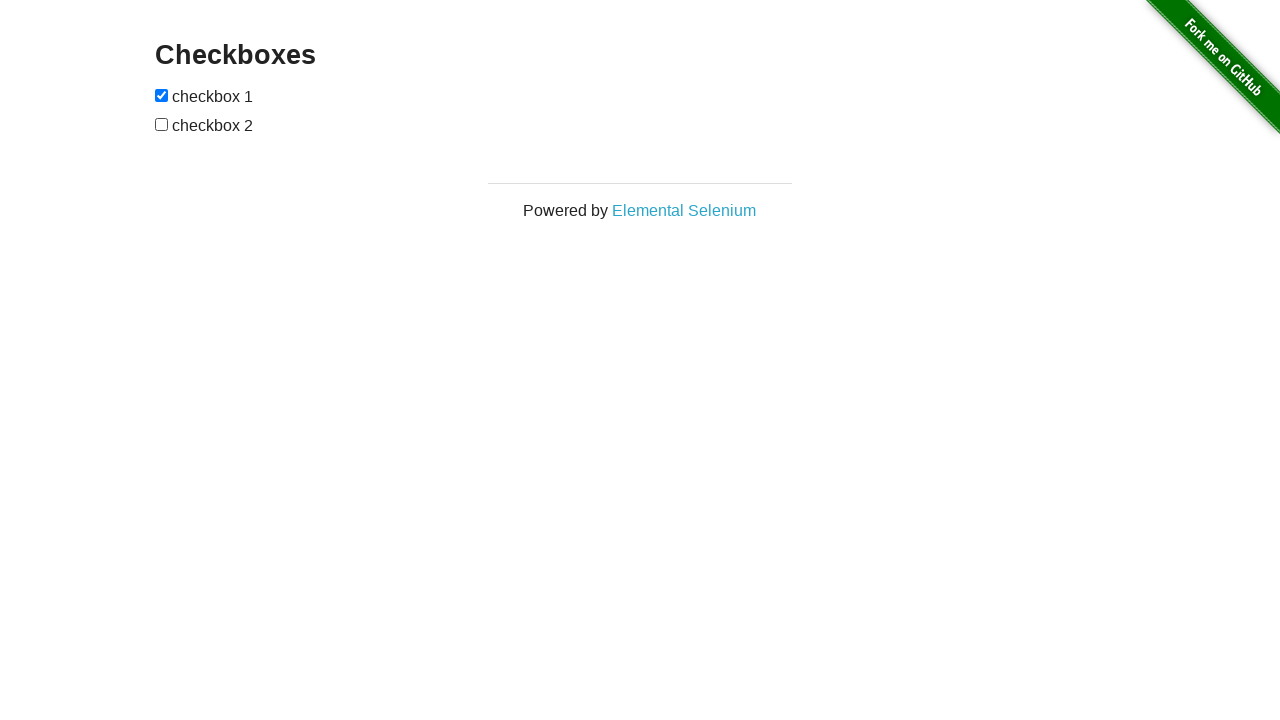